Tests different types of JavaScript alert popups (alert box, confirm box, and prompt box) by triggering them and interacting with each type appropriately

Starting URL: https://www.echoecho.com/javascript4.htm

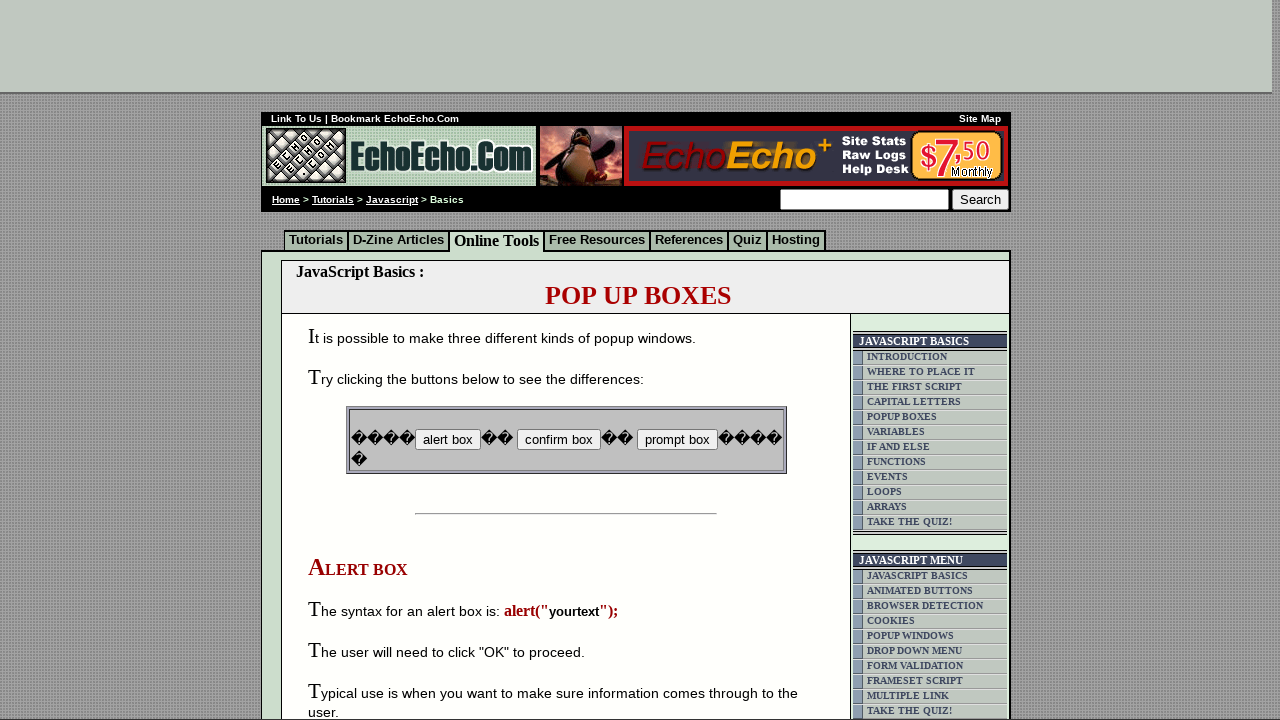

Clicked alert box button to trigger alert popup at (448, 440) on xpath=//input[@value='alert box']
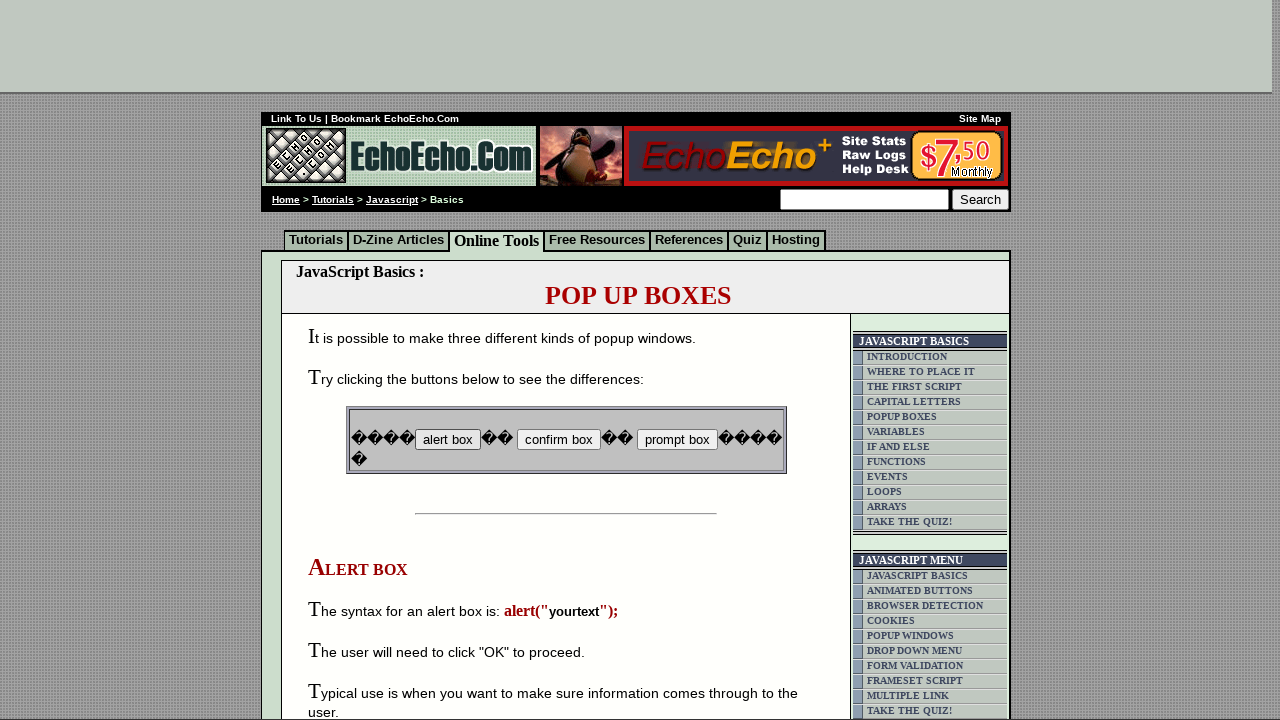

Set up dialog handler to accept alert
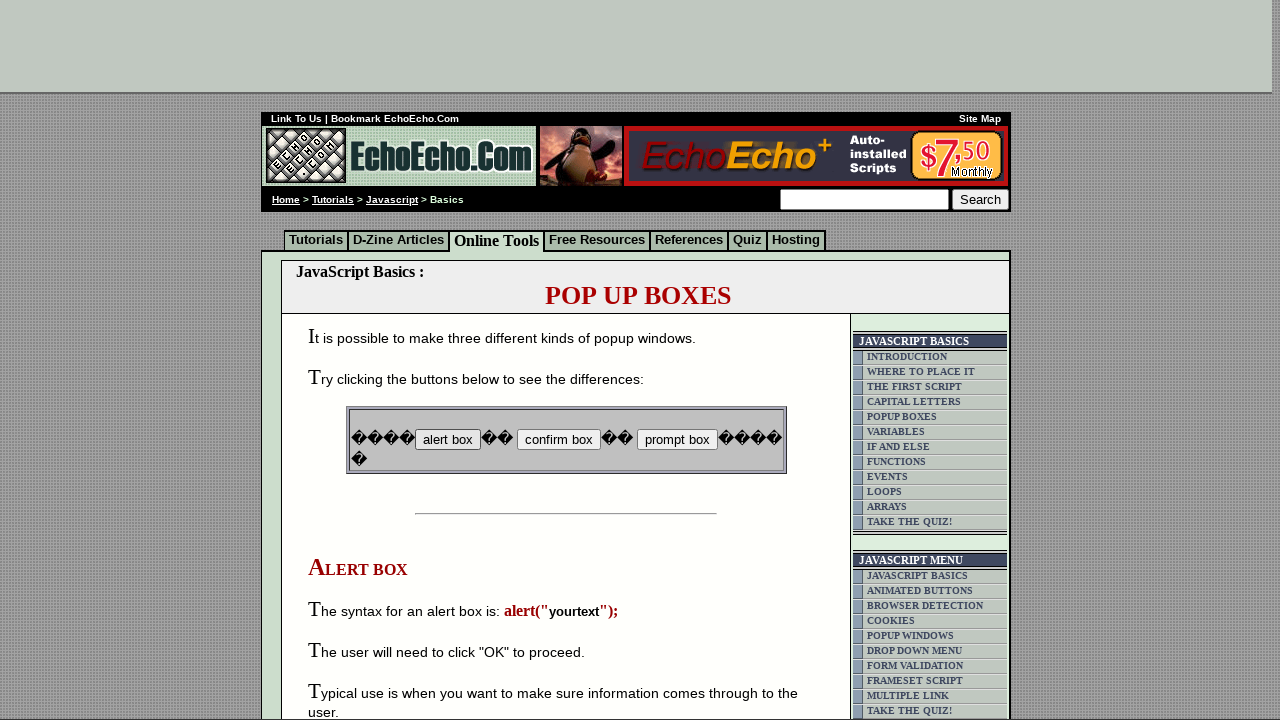

Waited for alert to be processed
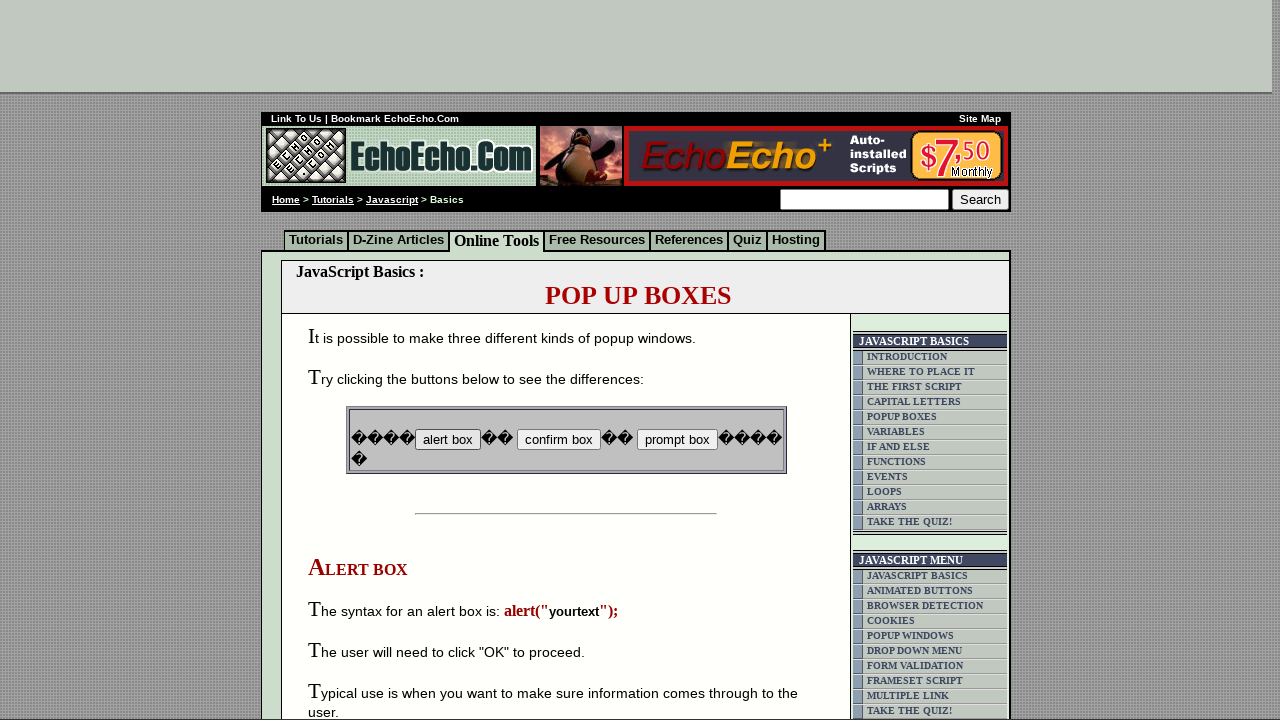

Clicked confirm box button to trigger confirm popup at (558, 440) on xpath=//input[@value='confirm box']
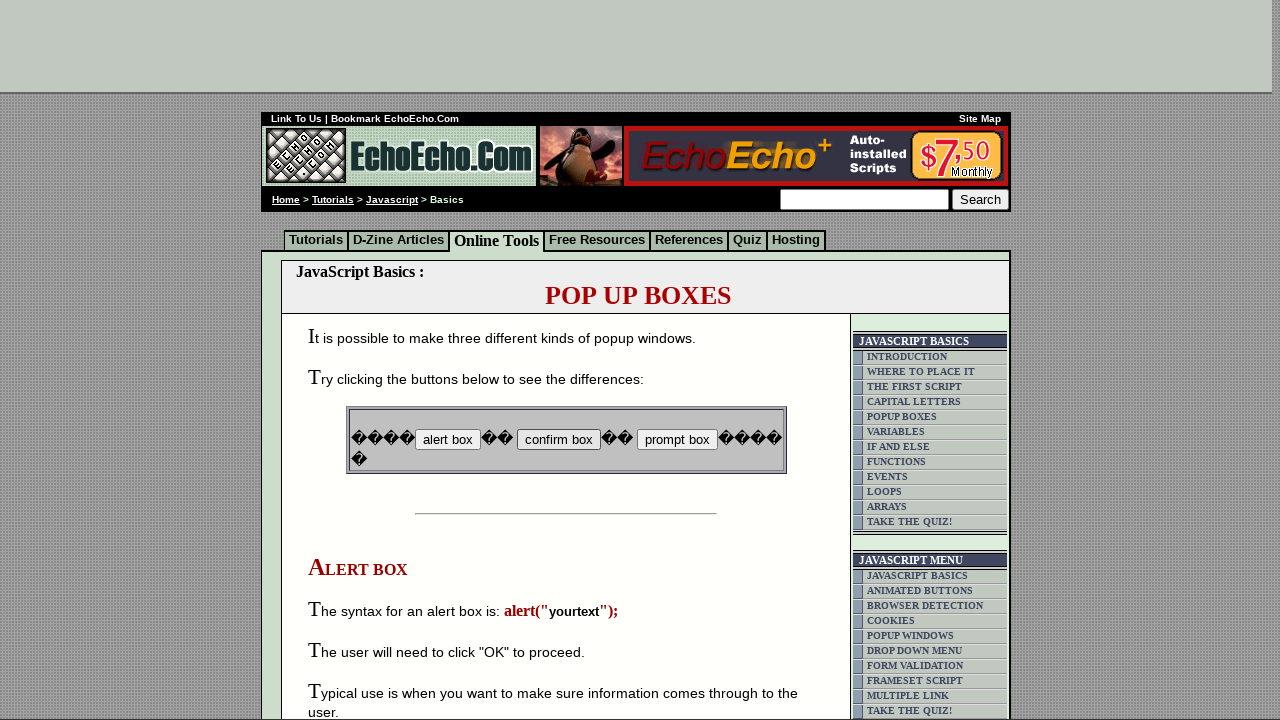

Set up dialog handler to dismiss confirm dialog
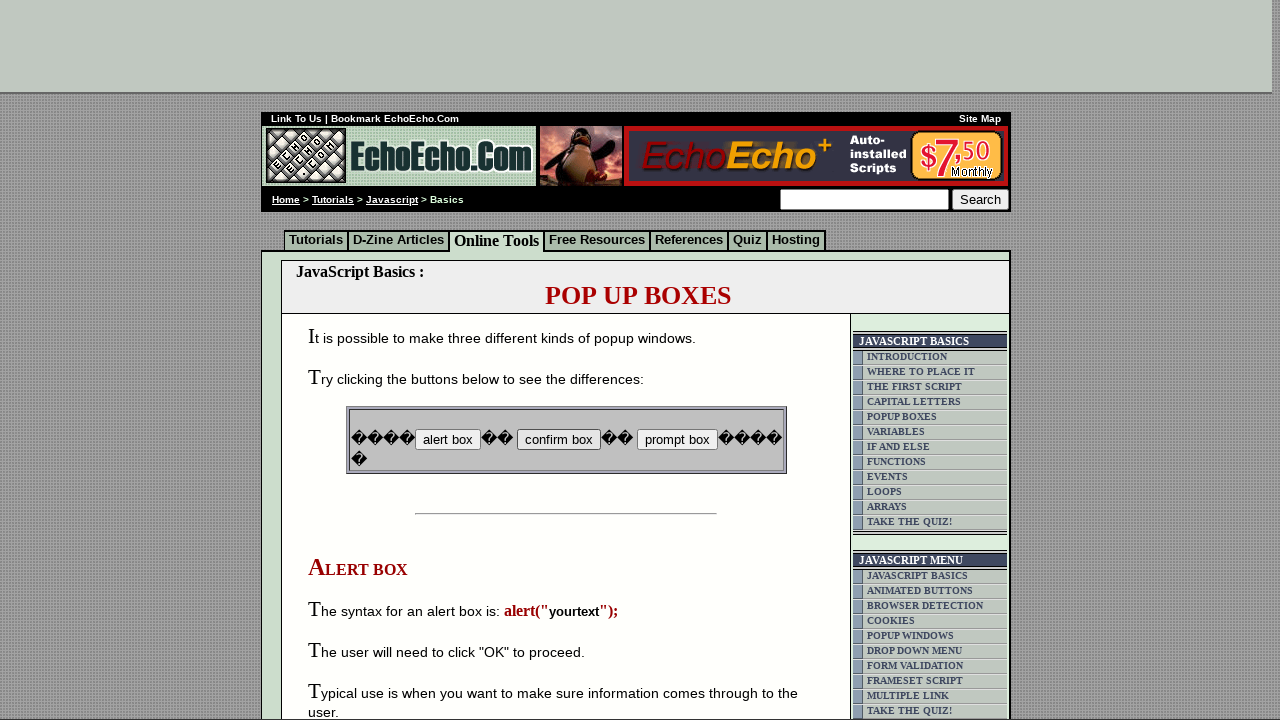

Waited for confirm dialog to be processed
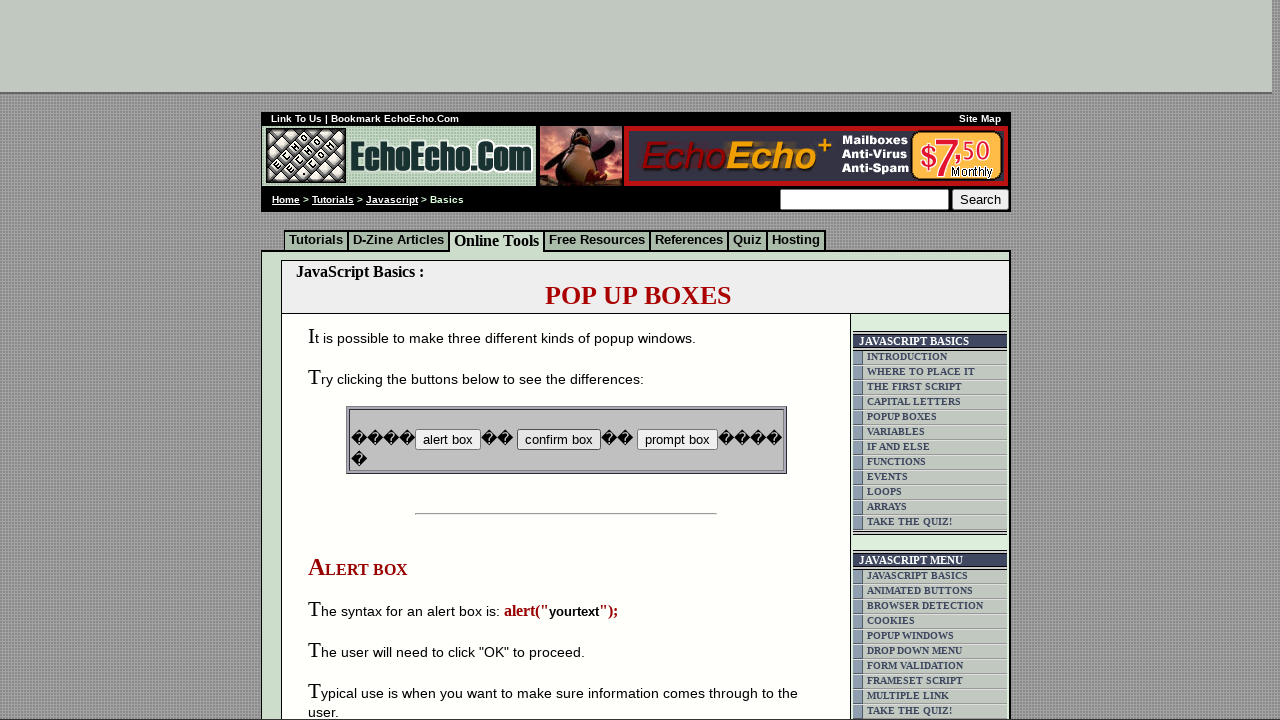

Clicked prompt box button to trigger prompt popup at (677, 440) on xpath=//input[@value='prompt box']
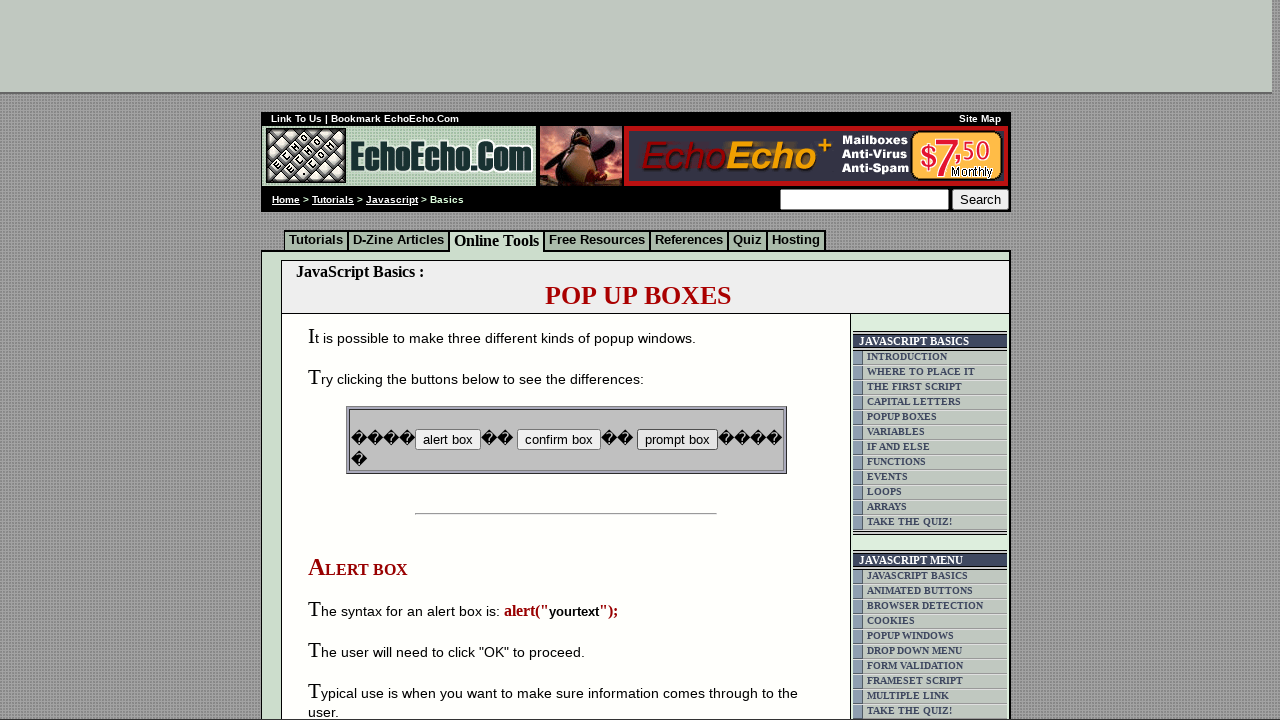

Set up dialog handler to accept prompt with text 'NIRANJAN'
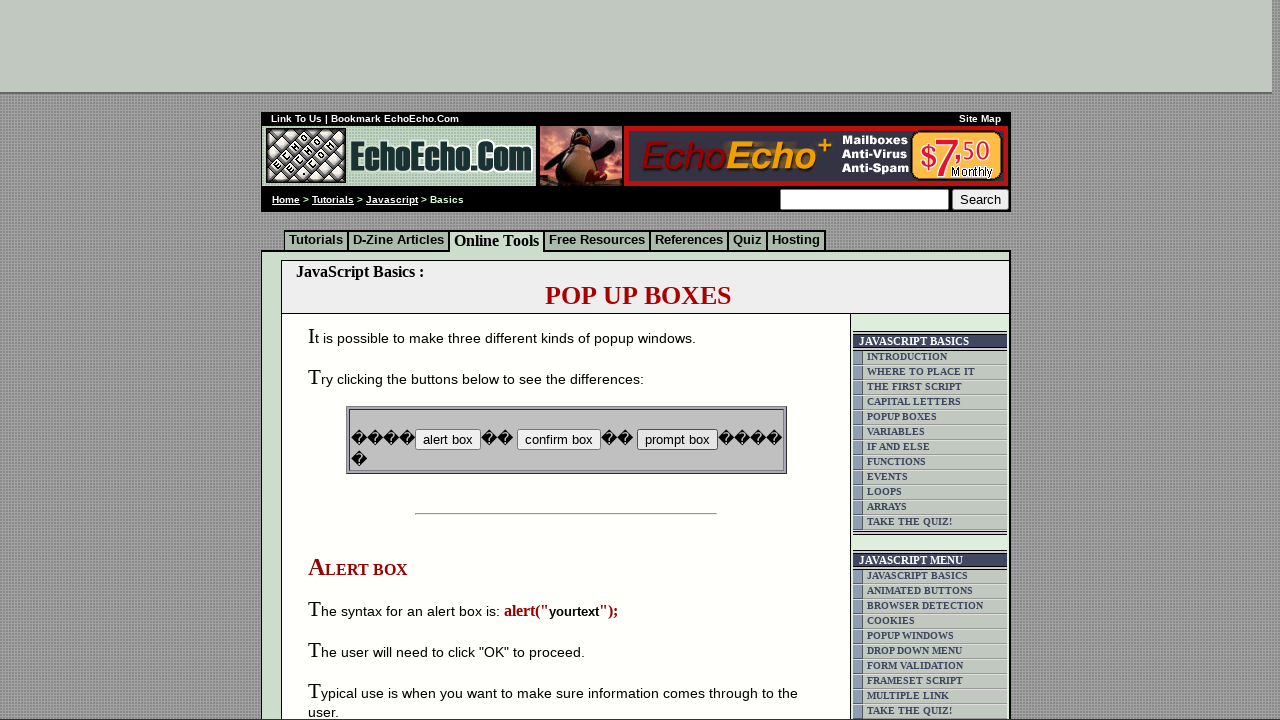

Waited for prompt dialog to be processed
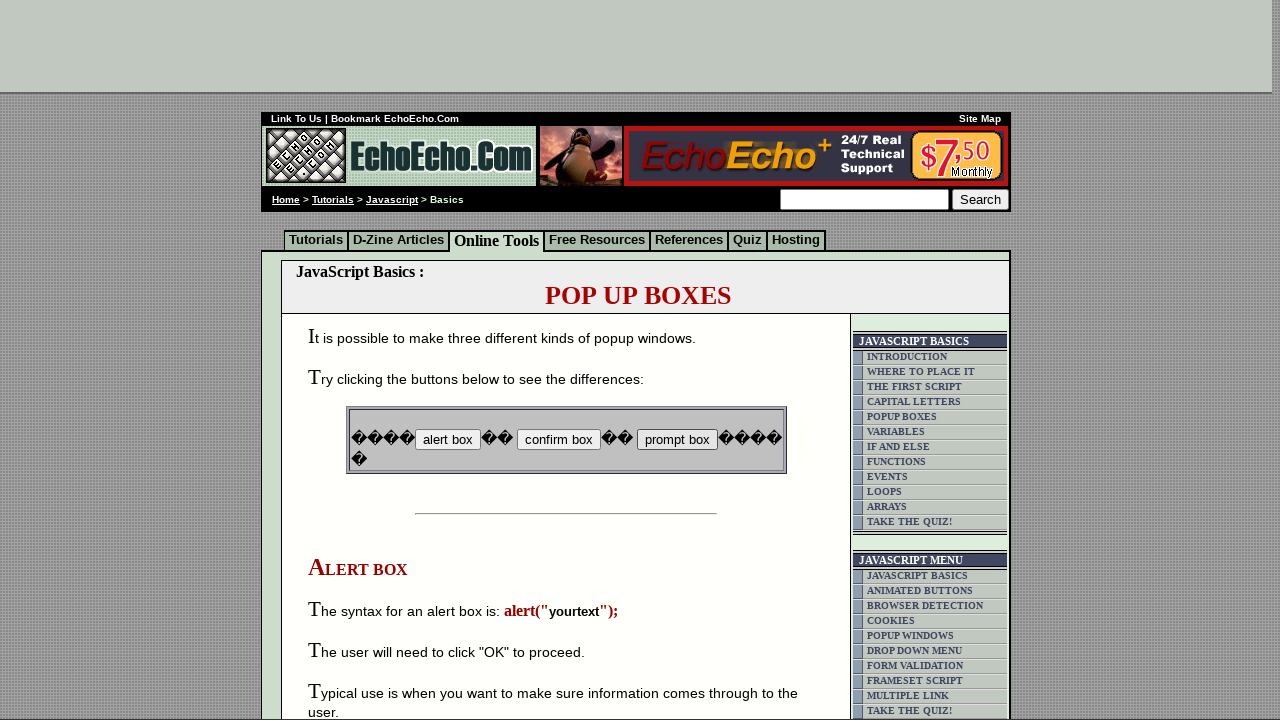

Clicked READ MORE link at (768, 360) on xpath=//a[contains(text(), 'READ MORE')]
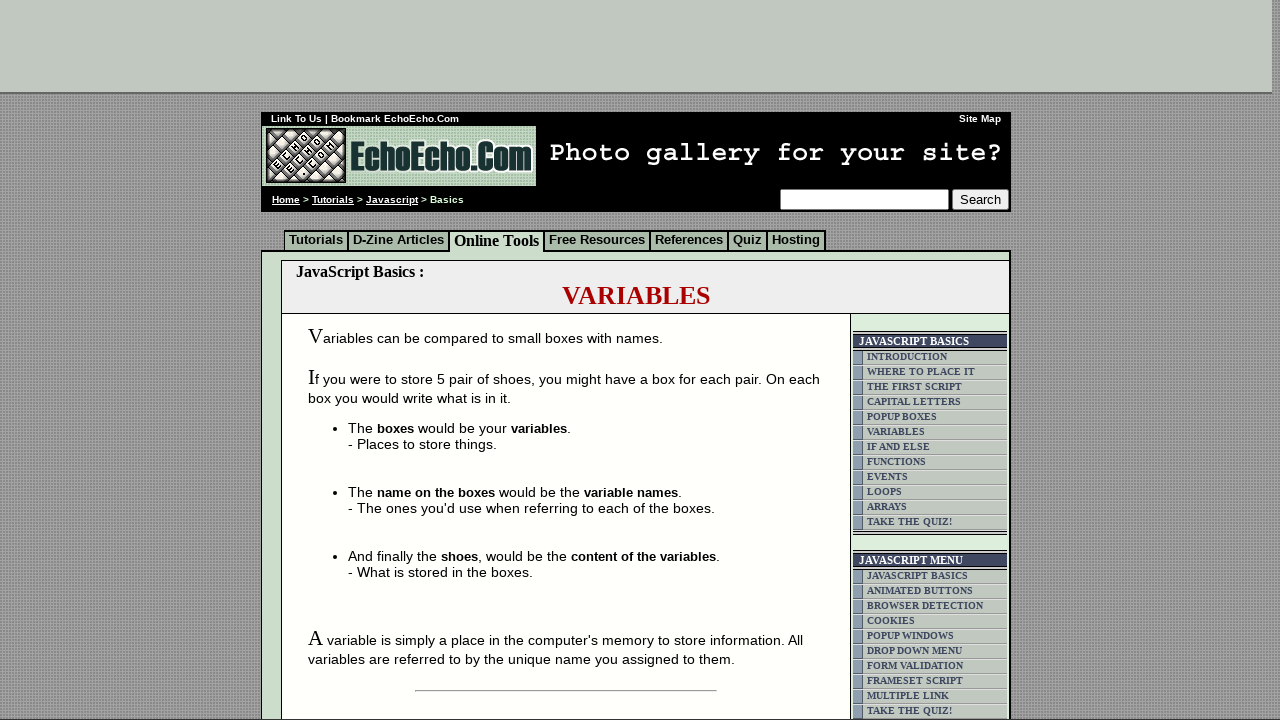

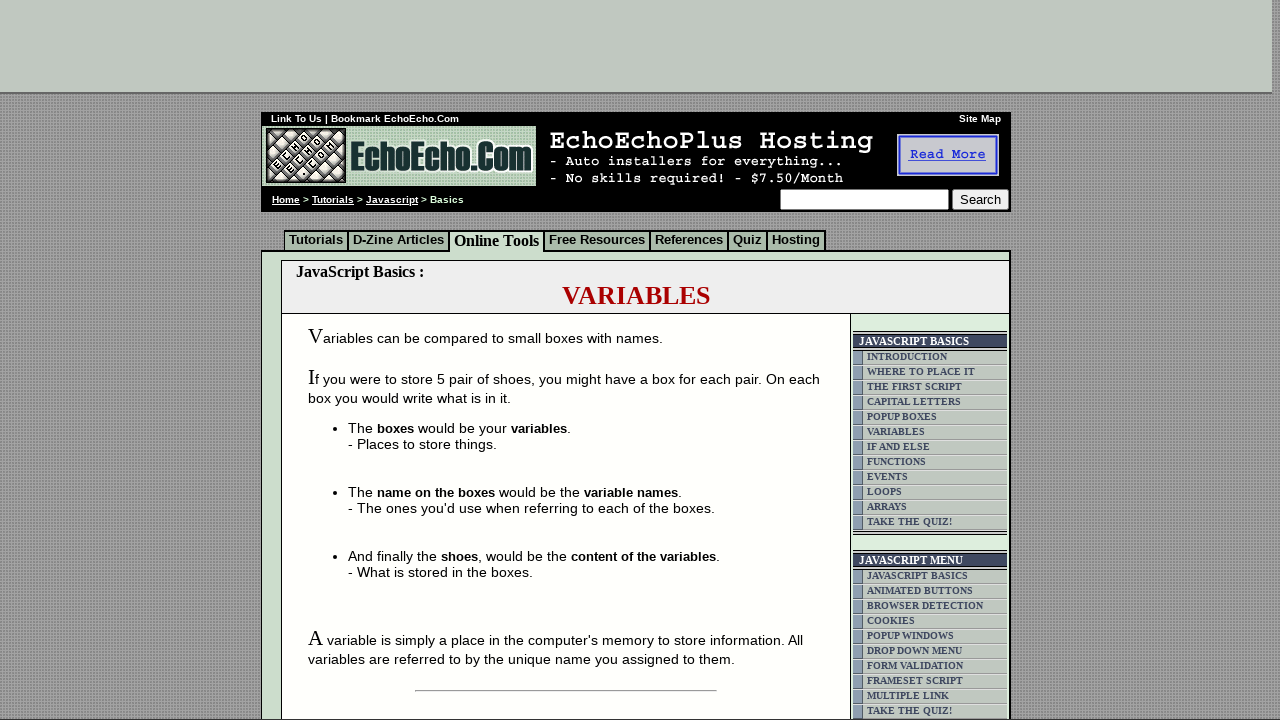